Tests confirmation alert functionality by clicking a button that triggers a confirm dialog and dismissing it

Starting URL: https://demoqa.com/alerts

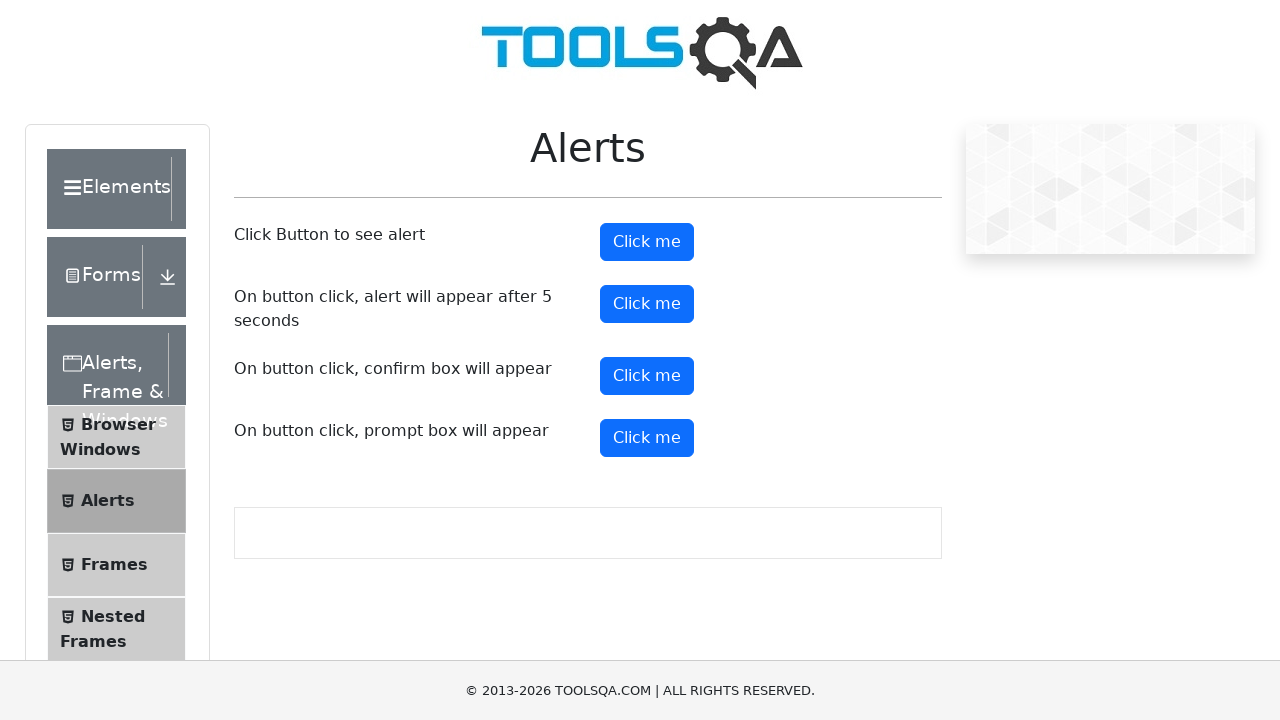

Set up dialog handler to dismiss confirmation alert
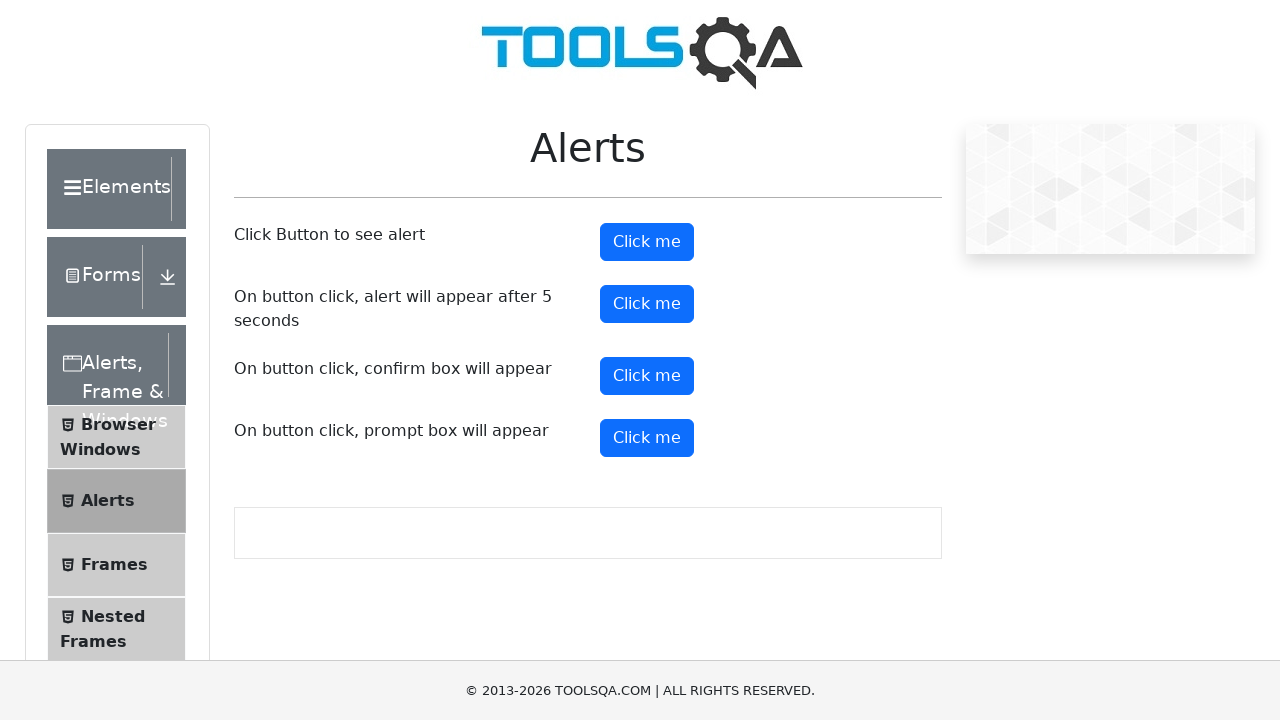

Clicked confirm button to trigger confirmation alert at (647, 376) on button#confirmButton
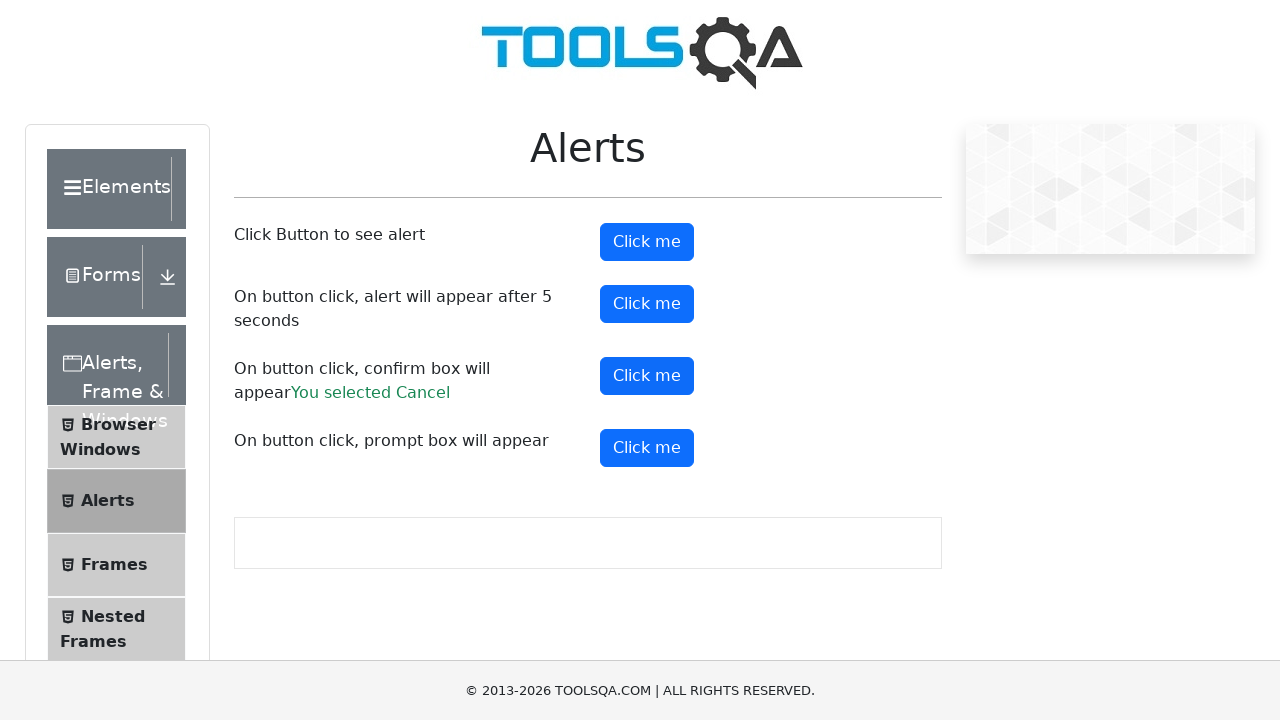

Confirmation alert was dismissed and result text appeared
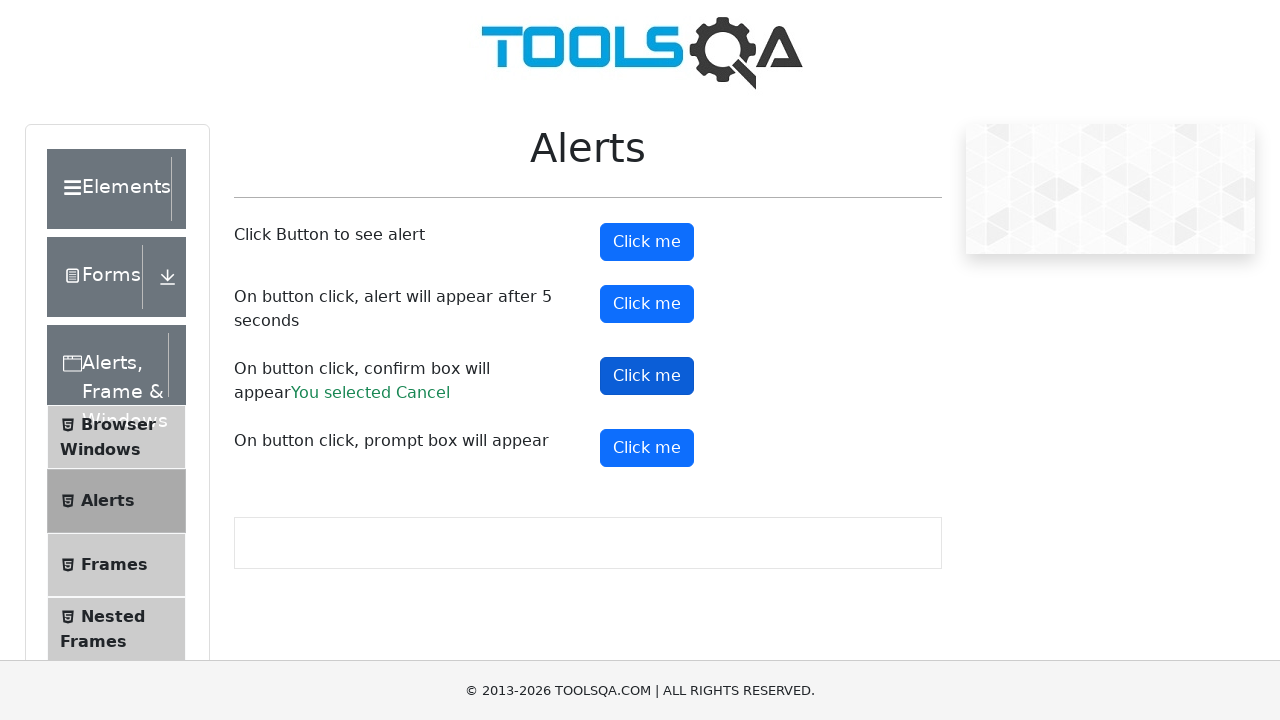

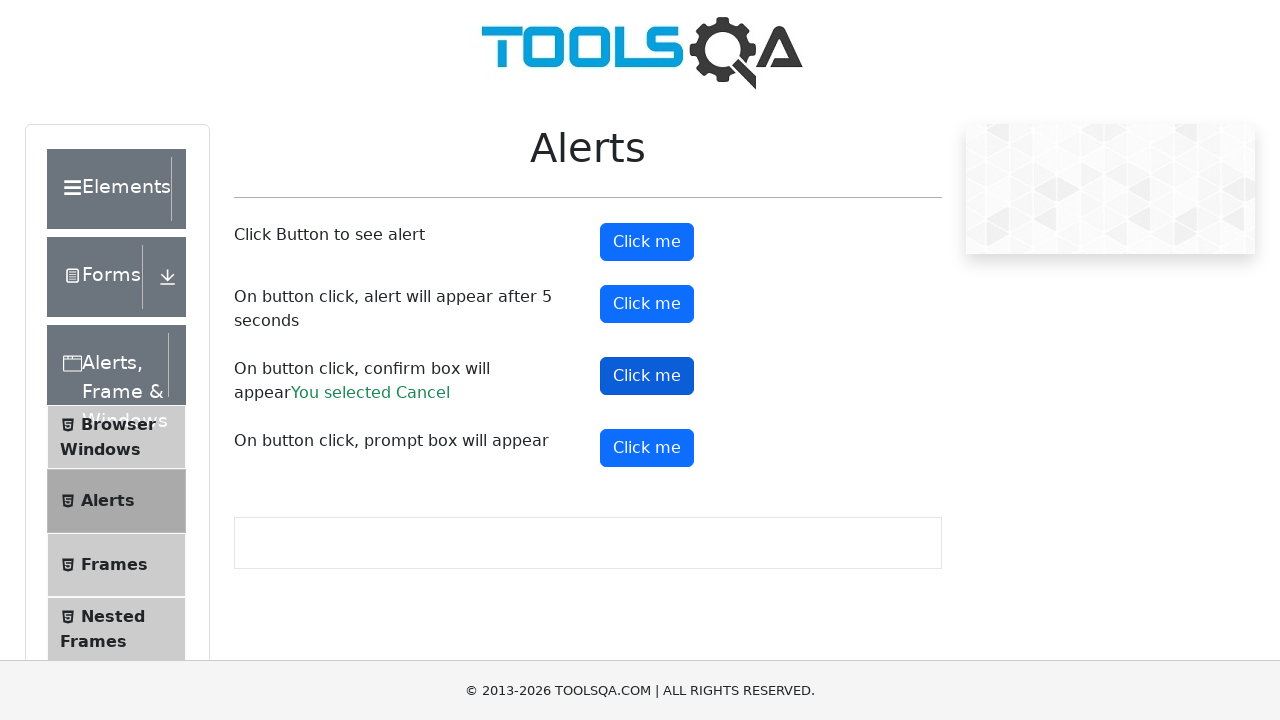